Tests that entered text is trimmed when editing a todo item.

Starting URL: https://demo.playwright.dev/todomvc

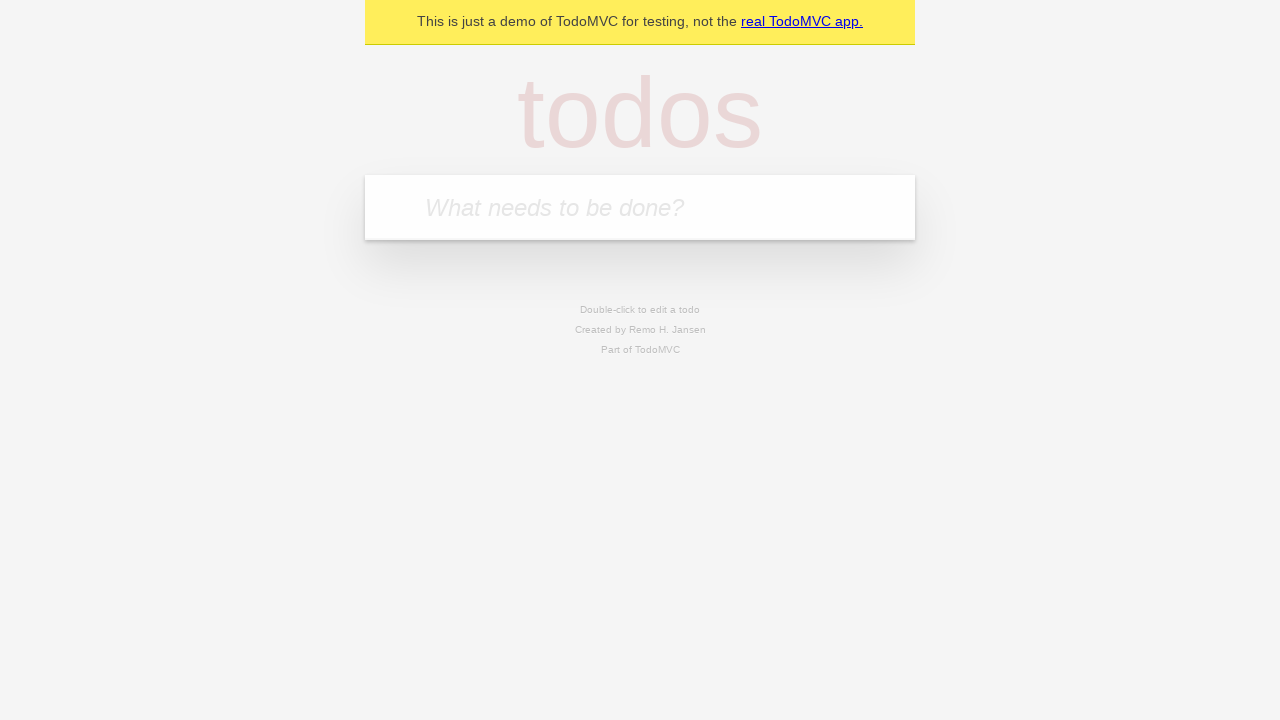

Filled first todo input with 'buy some cheese' on internal:attr=[placeholder="What needs to be done?"i]
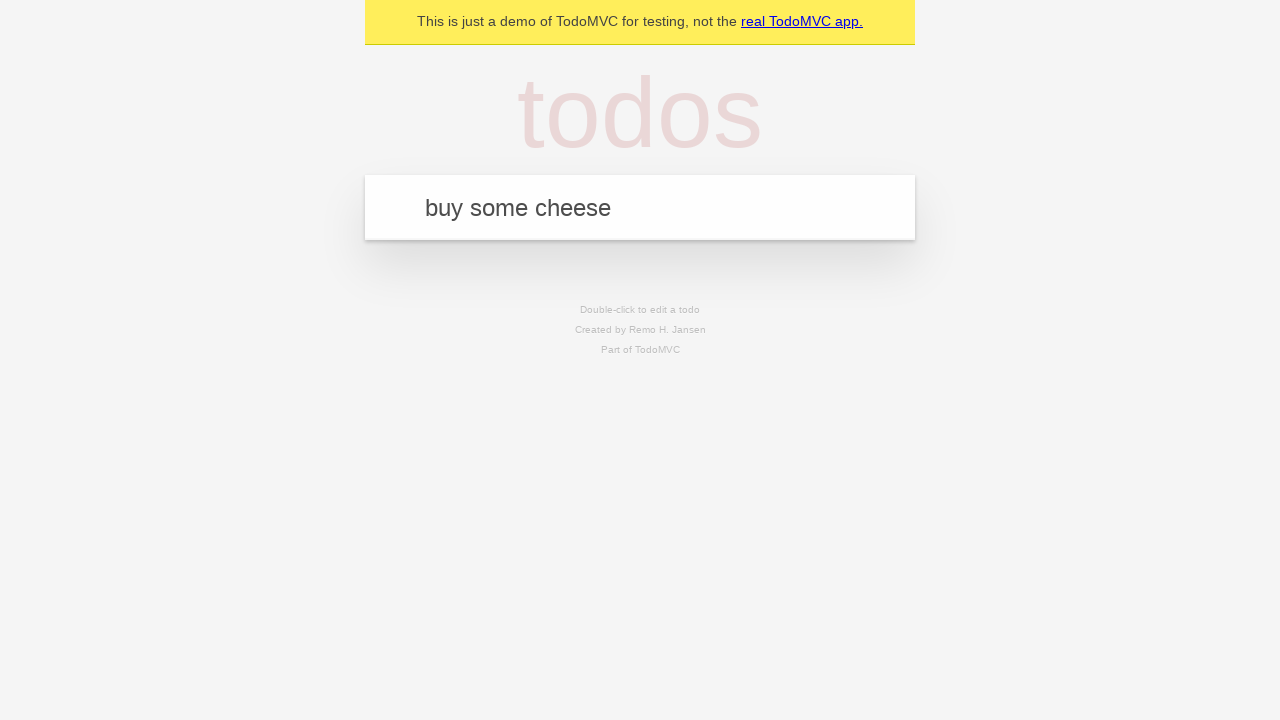

Pressed Enter to create first todo item on internal:attr=[placeholder="What needs to be done?"i]
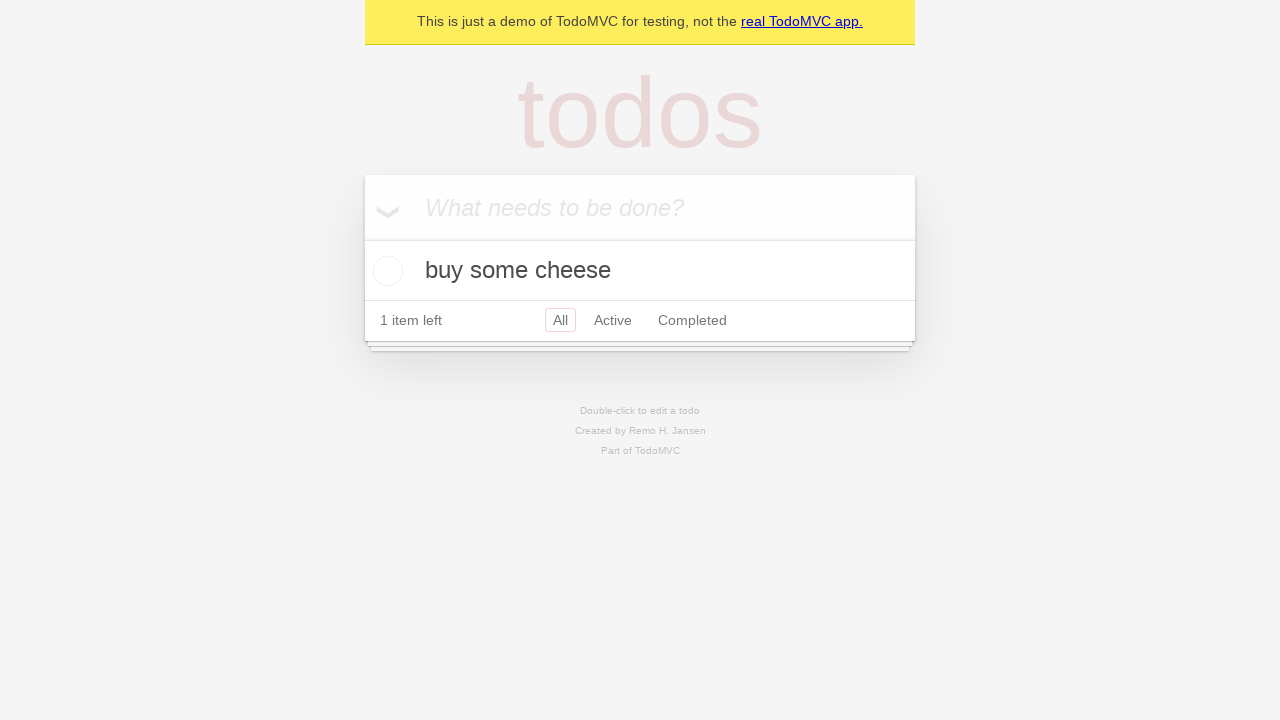

Filled todo input with 'feed the cat' on internal:attr=[placeholder="What needs to be done?"i]
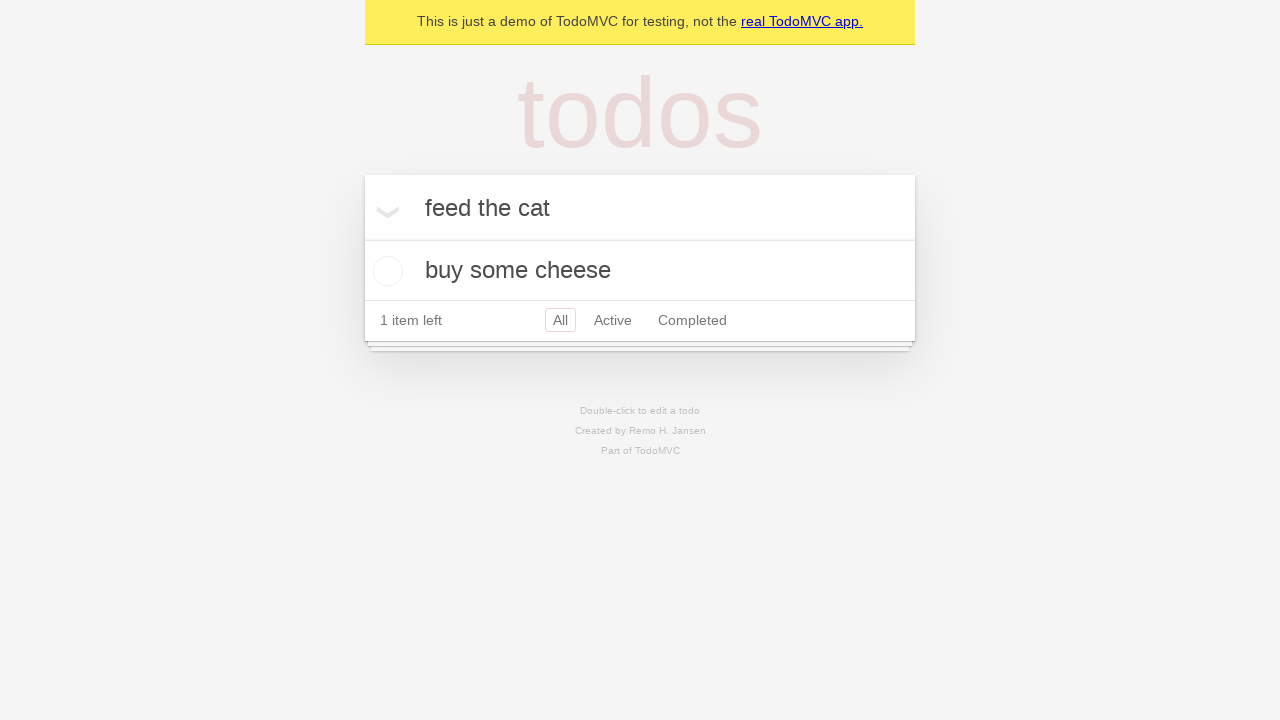

Pressed Enter to create second todo item on internal:attr=[placeholder="What needs to be done?"i]
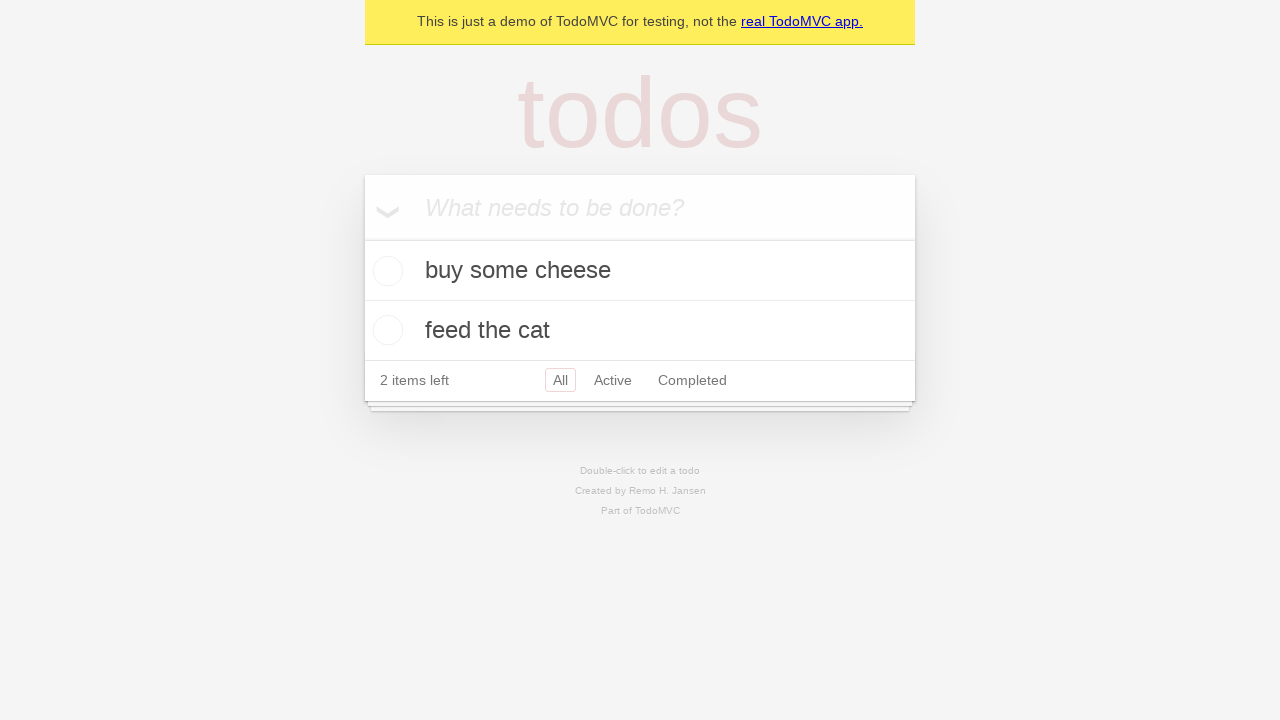

Filled todo input with 'book a doctors appointment' on internal:attr=[placeholder="What needs to be done?"i]
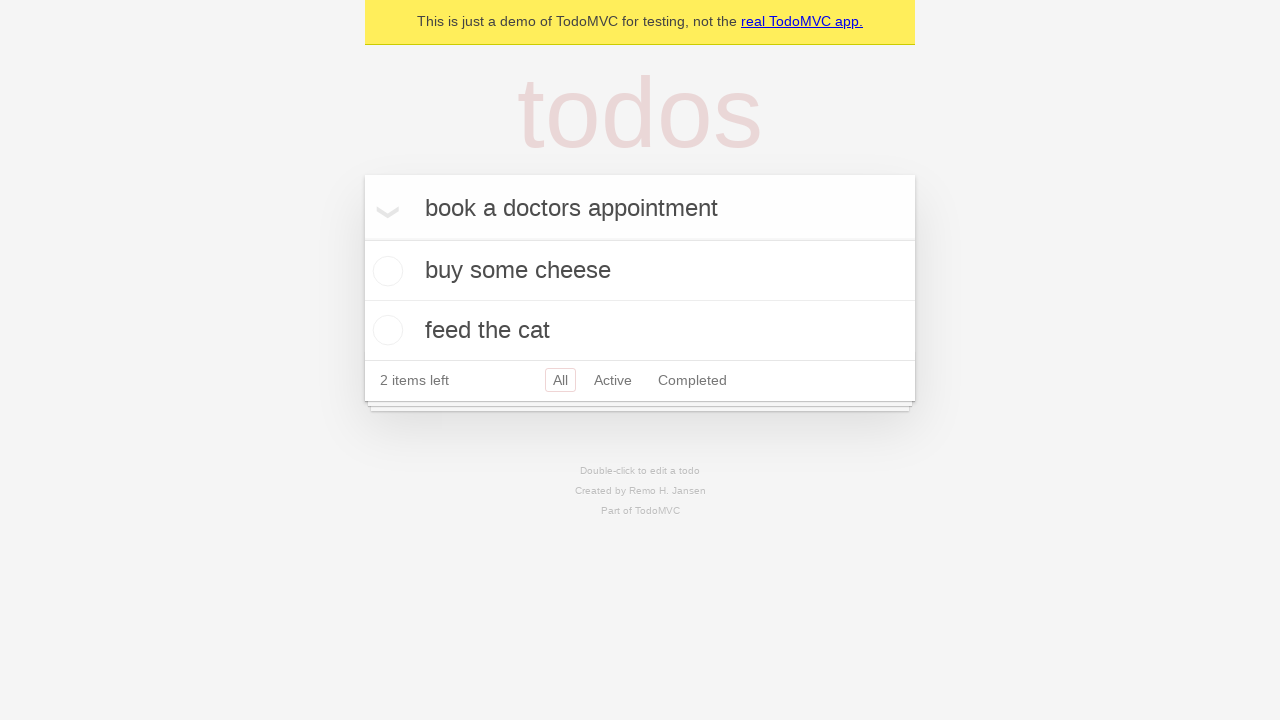

Pressed Enter to create third todo item on internal:attr=[placeholder="What needs to be done?"i]
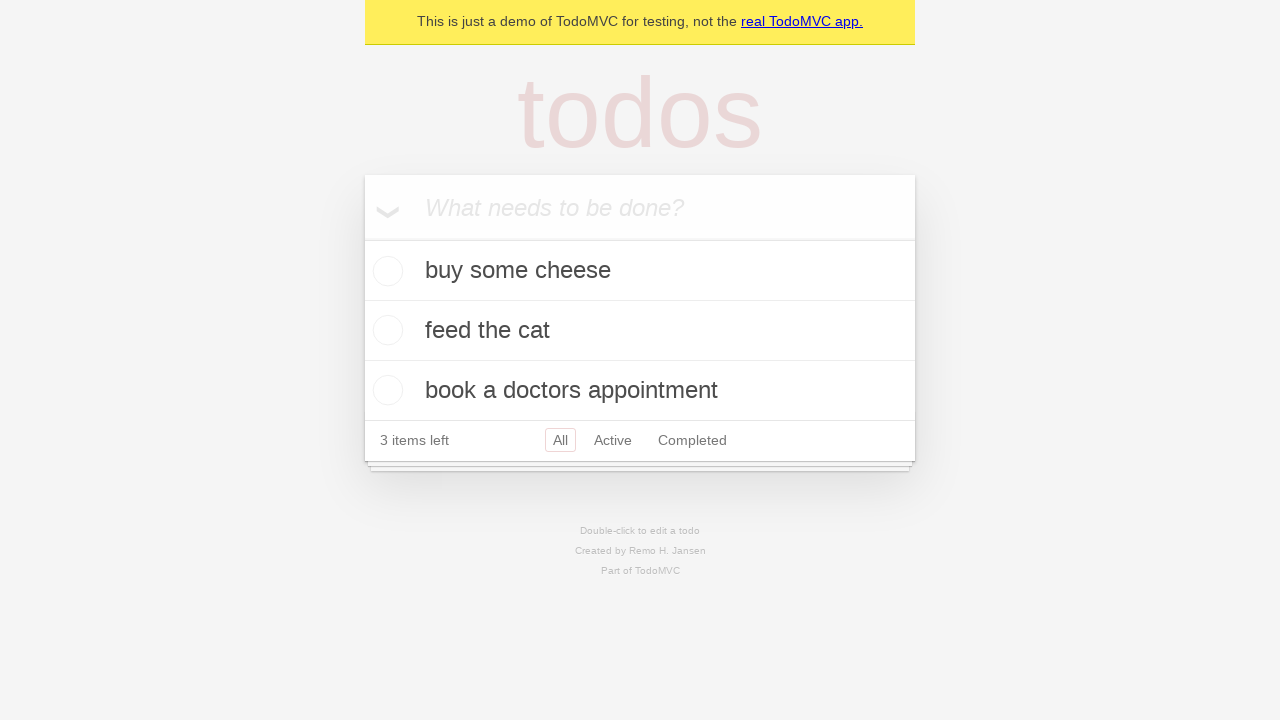

Double-clicked second todo item to enter edit mode at (640, 331) on internal:testid=[data-testid="todo-item"s] >> nth=1
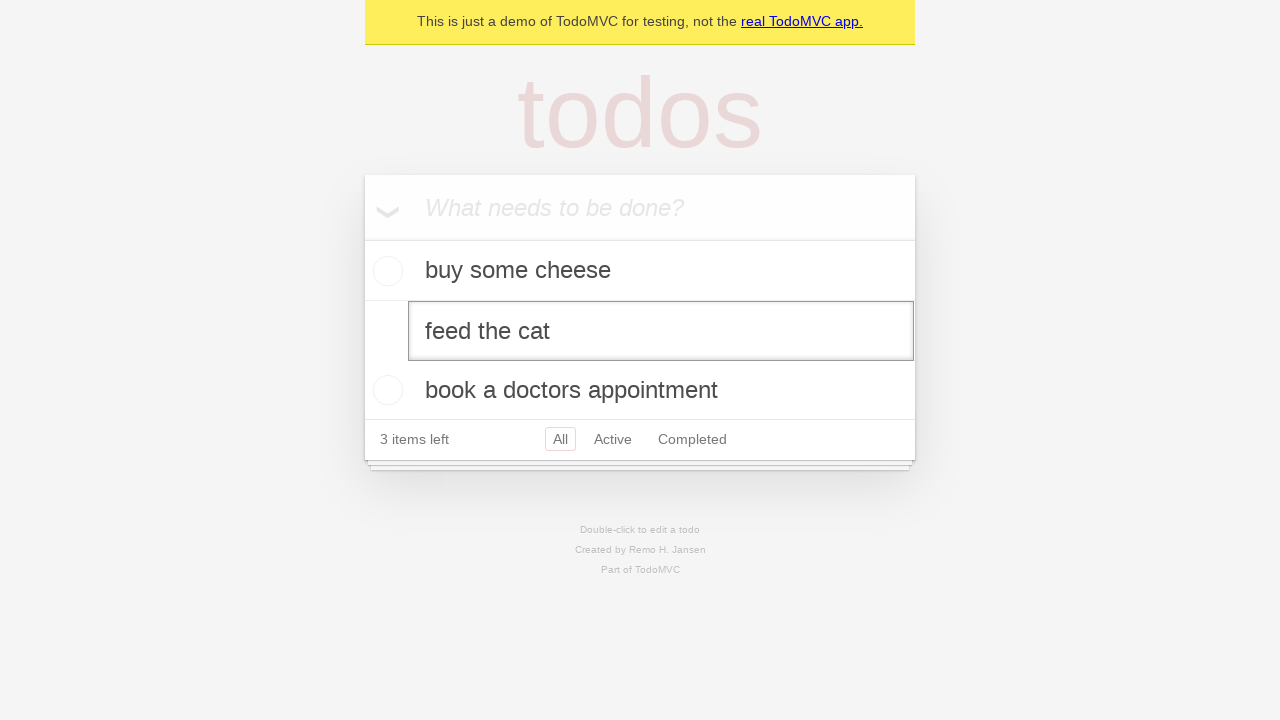

Filled edit textbox with '    buy some sausages    ' (including leading and trailing spaces) on internal:testid=[data-testid="todo-item"s] >> nth=1 >> internal:role=textbox[nam
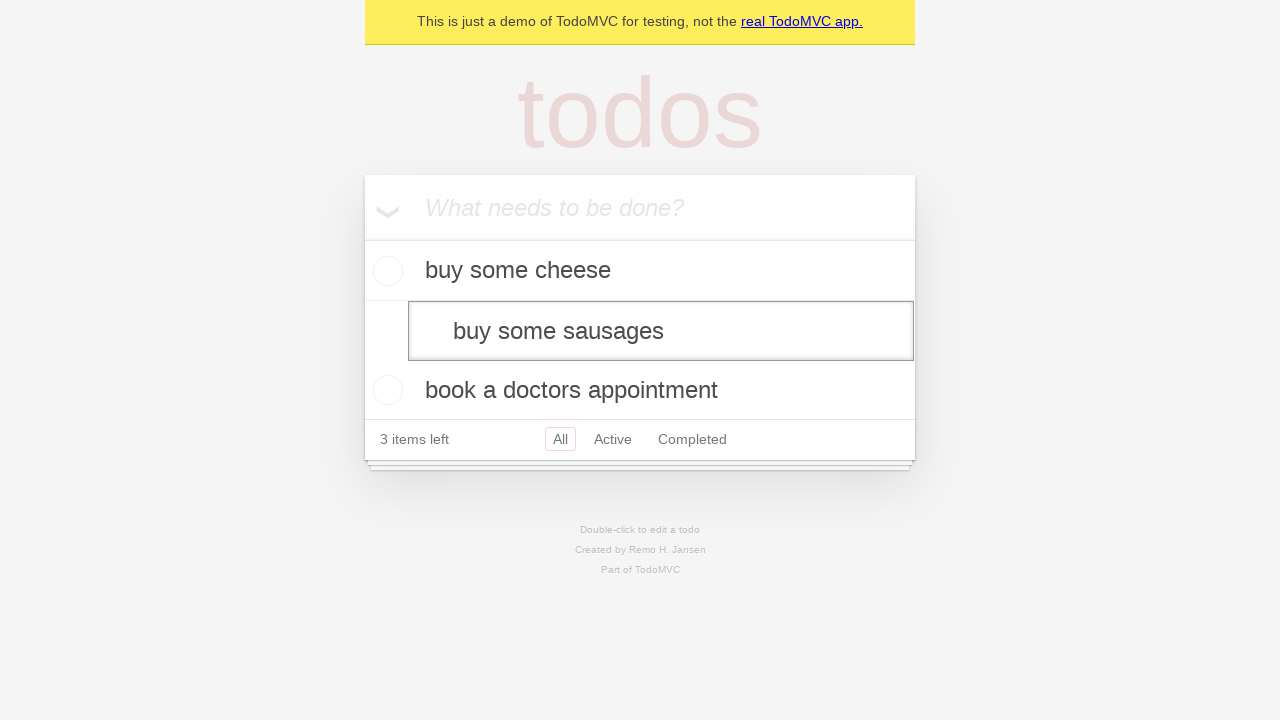

Pressed Enter to confirm edit and verify text is trimmed on internal:testid=[data-testid="todo-item"s] >> nth=1 >> internal:role=textbox[nam
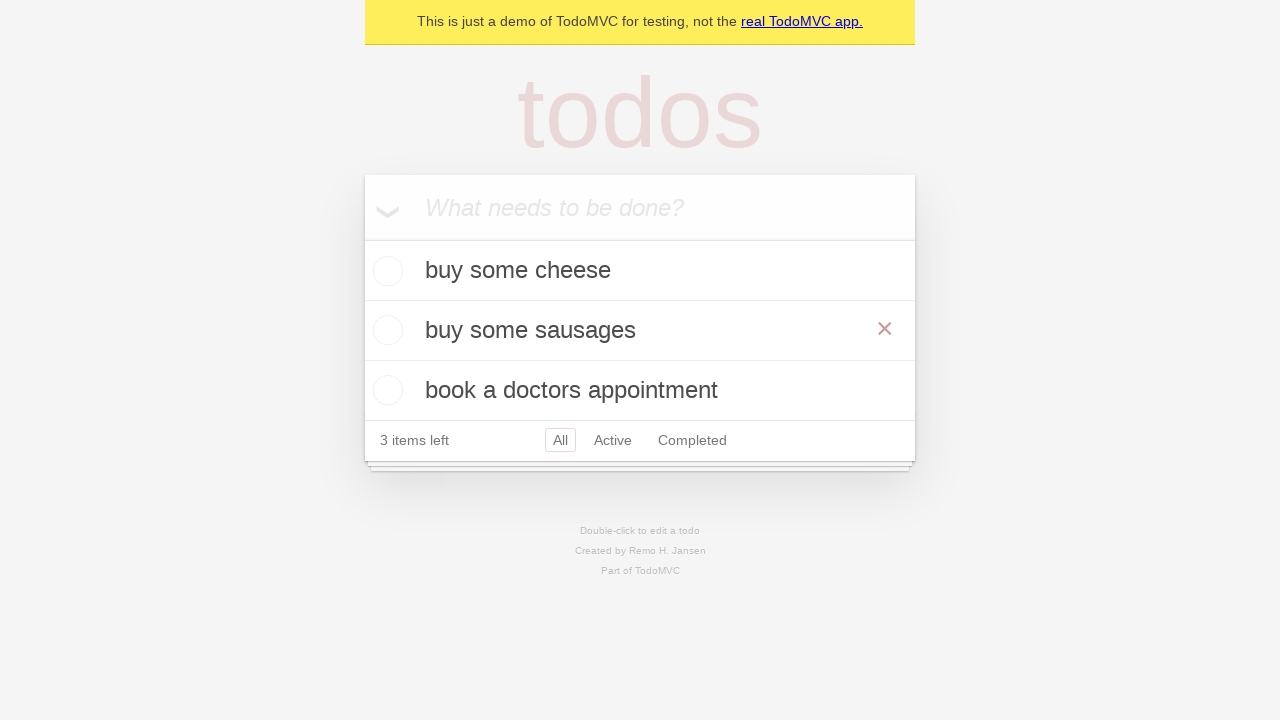

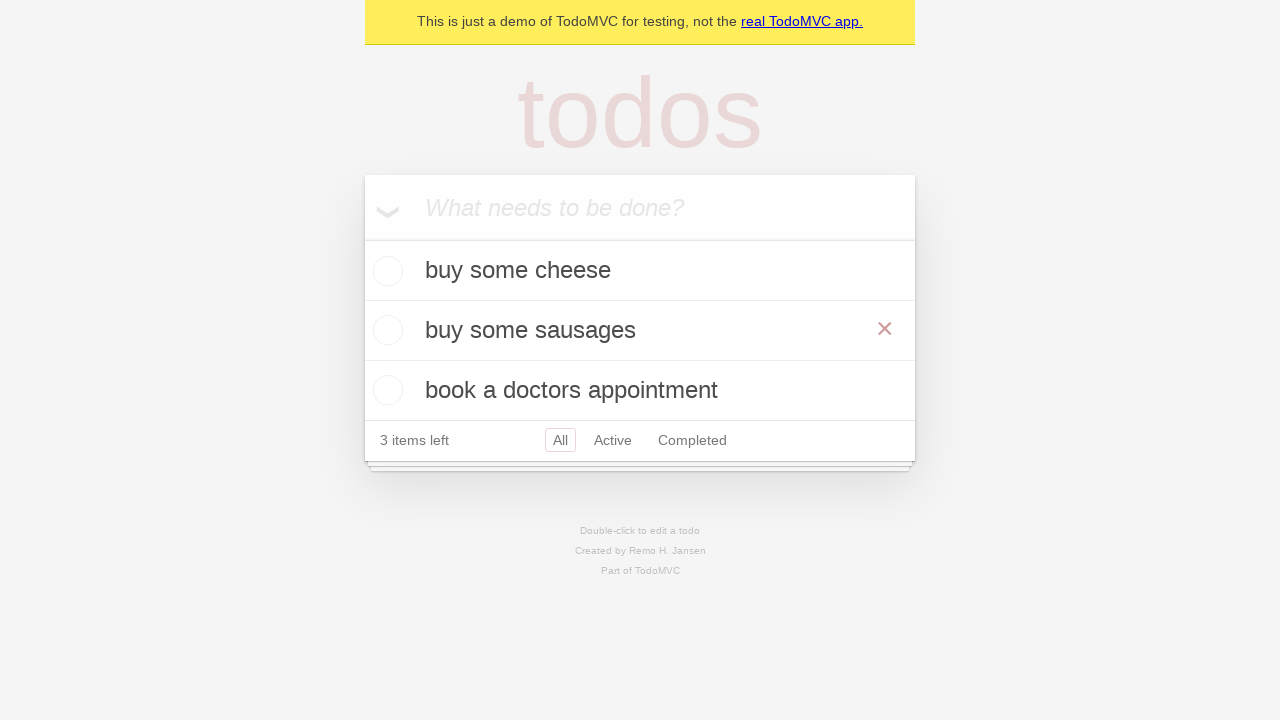